Tests checkbox functionality by toggling checkboxes and verifying their selection state

Starting URL: https://practice.expandtesting.com/checkboxes

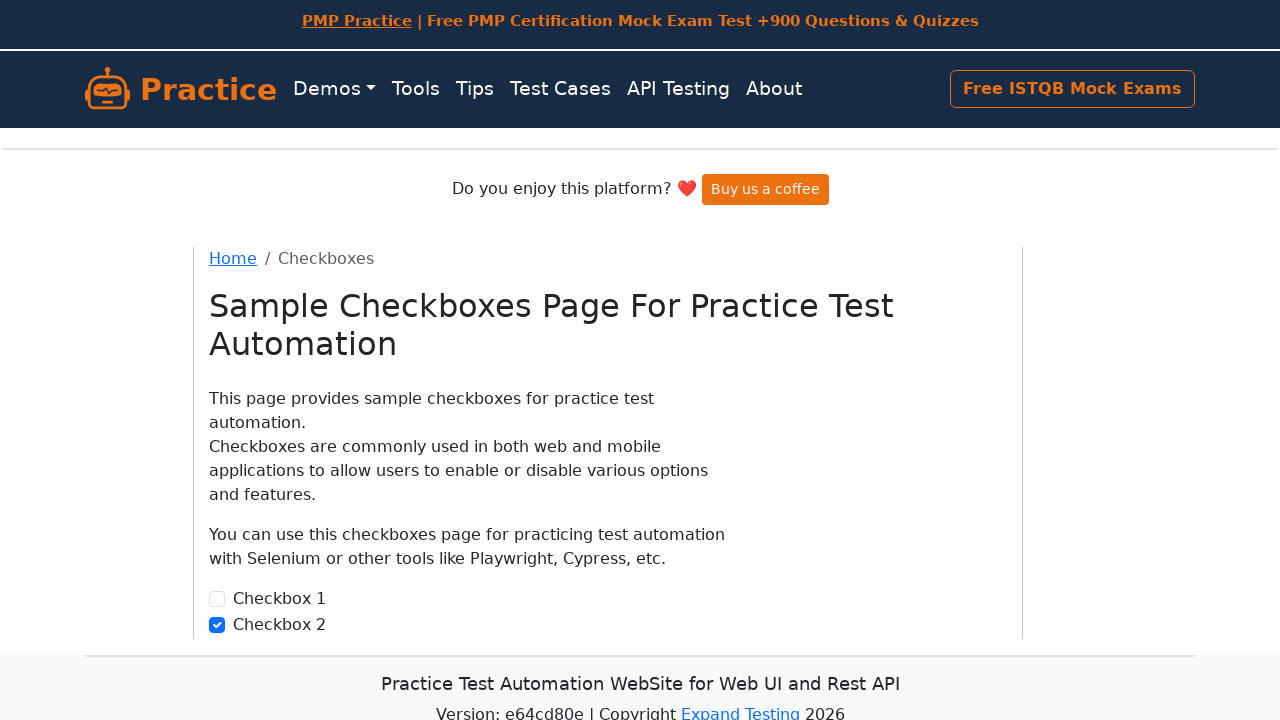

Clicked first checkbox to toggle its state at (217, 599) on #checkbox1
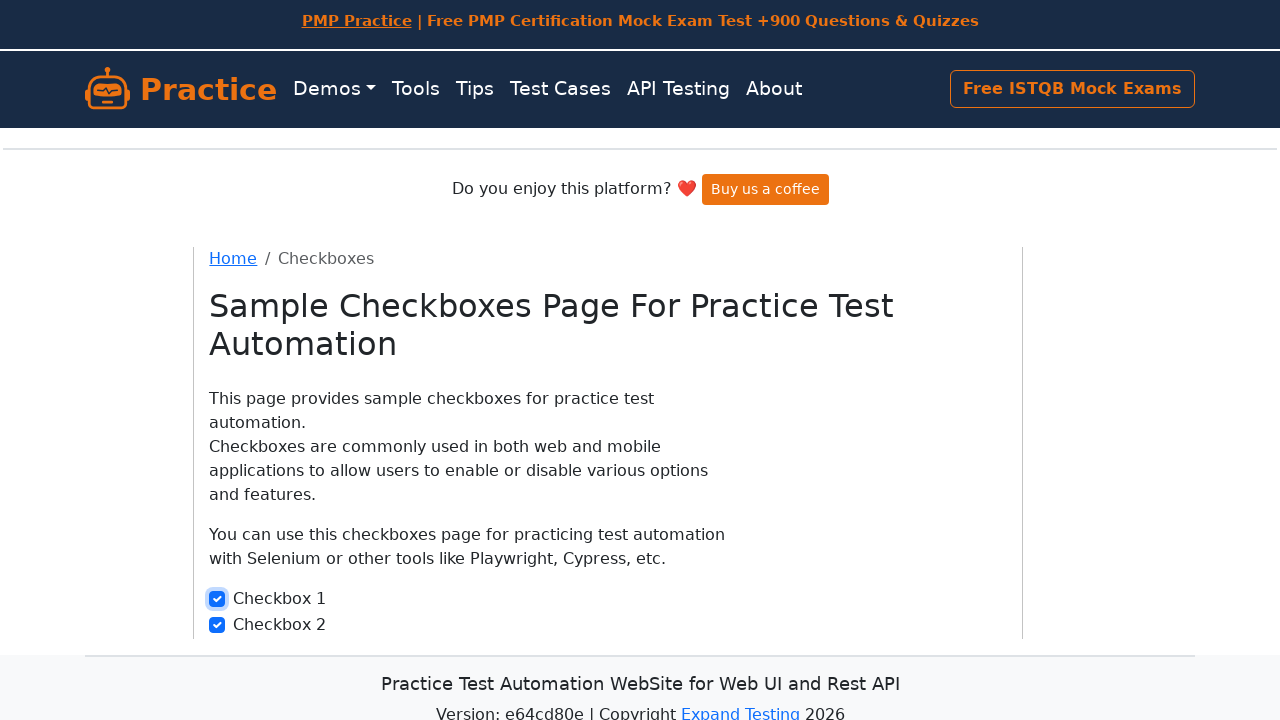

Clicked second checkbox to toggle its state at (217, 625) on #checkbox2
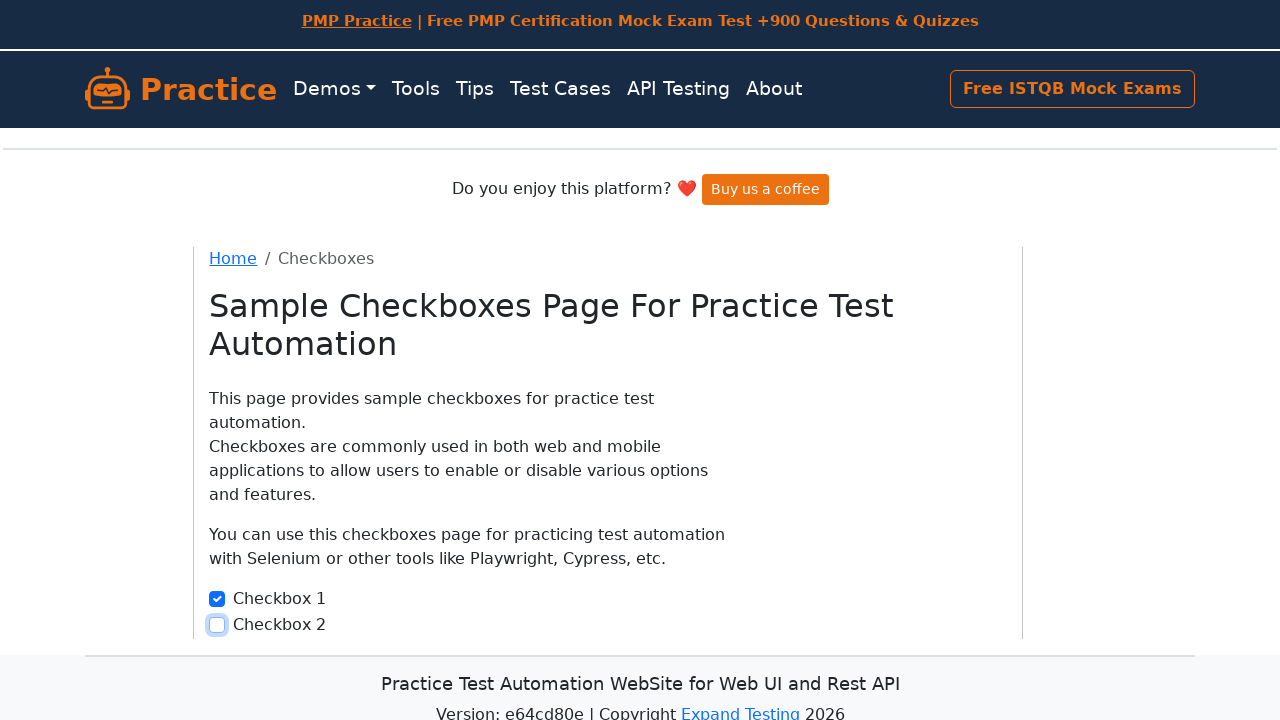

Verified checkboxes are present on the page
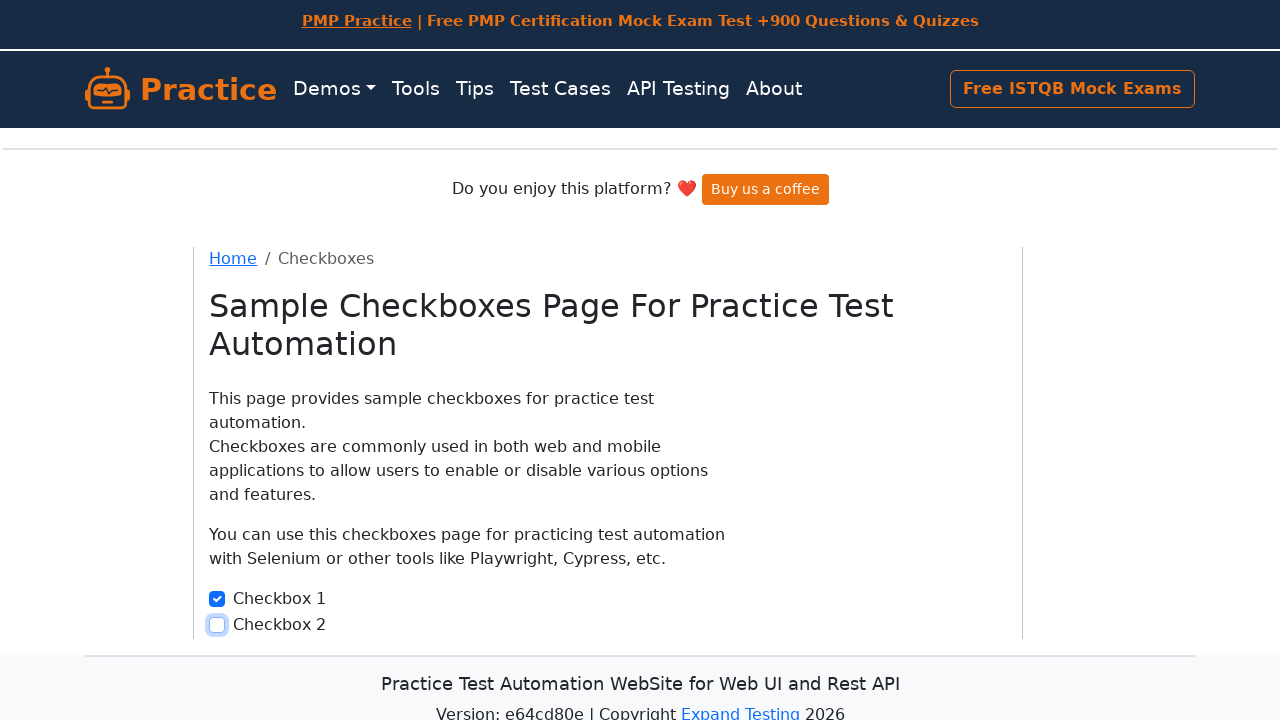

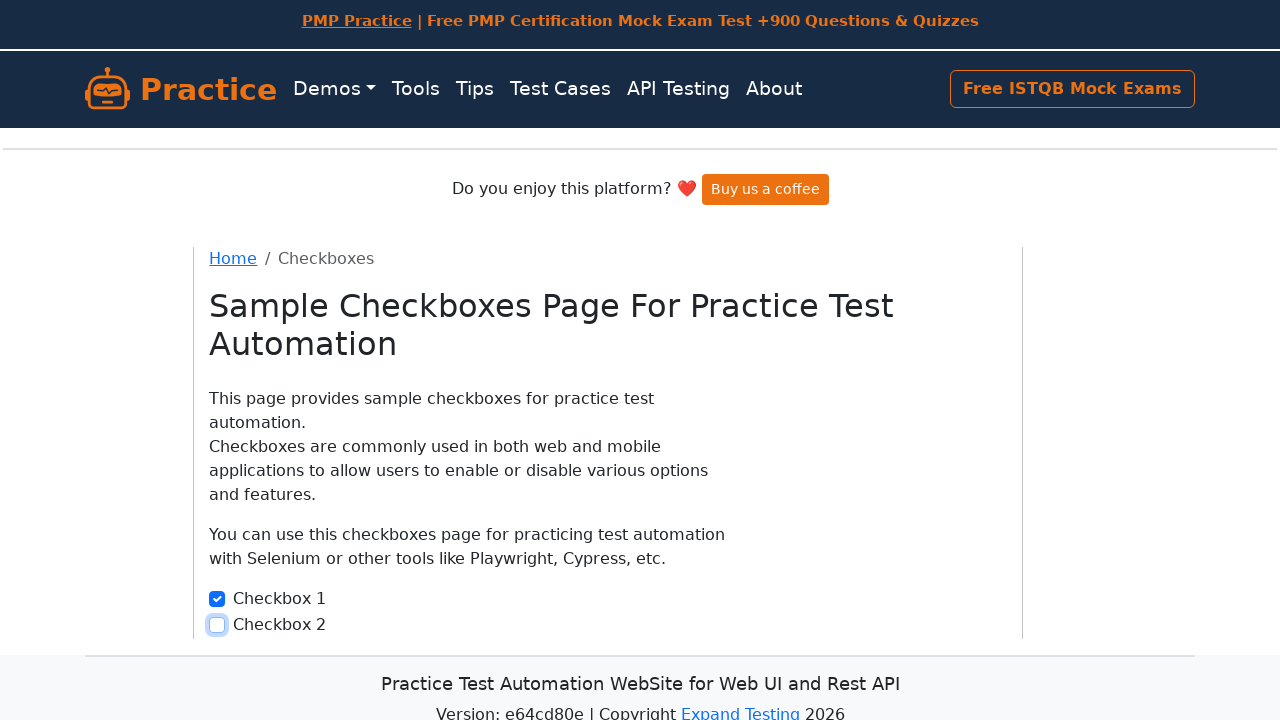